Tests checkbox functionality by verifying a Senior Citizen Discount checkbox is initially unchecked, clicking it, and then verifying it becomes checked

Starting URL: https://rahulshettyacademy.com/dropdownsPractise/

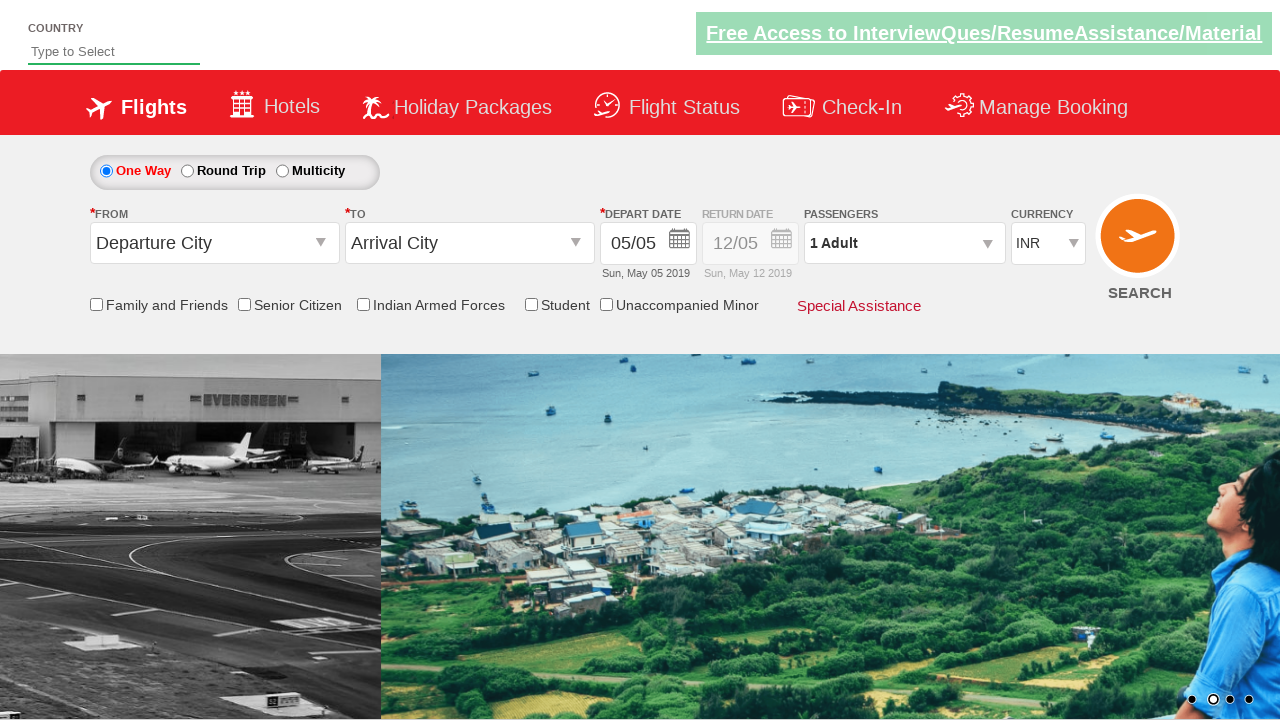

Located Senior Citizen Discount checkbox element
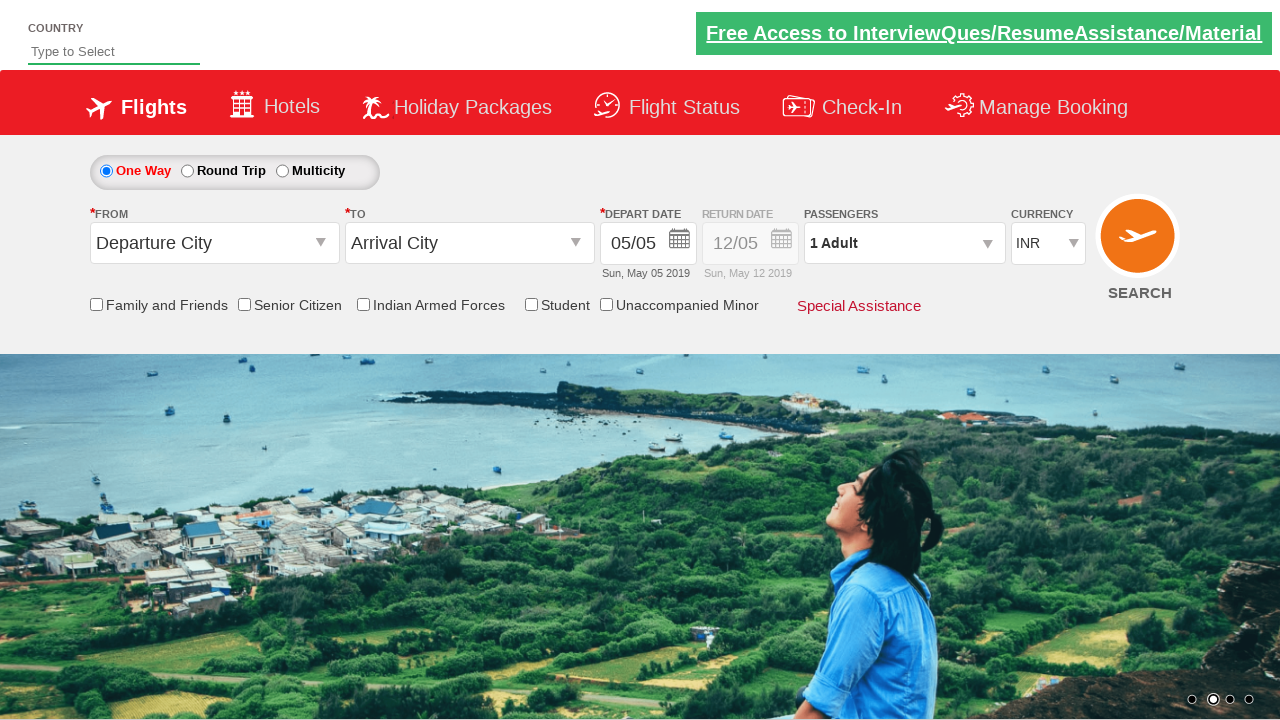

Verified checkbox is initially unchecked
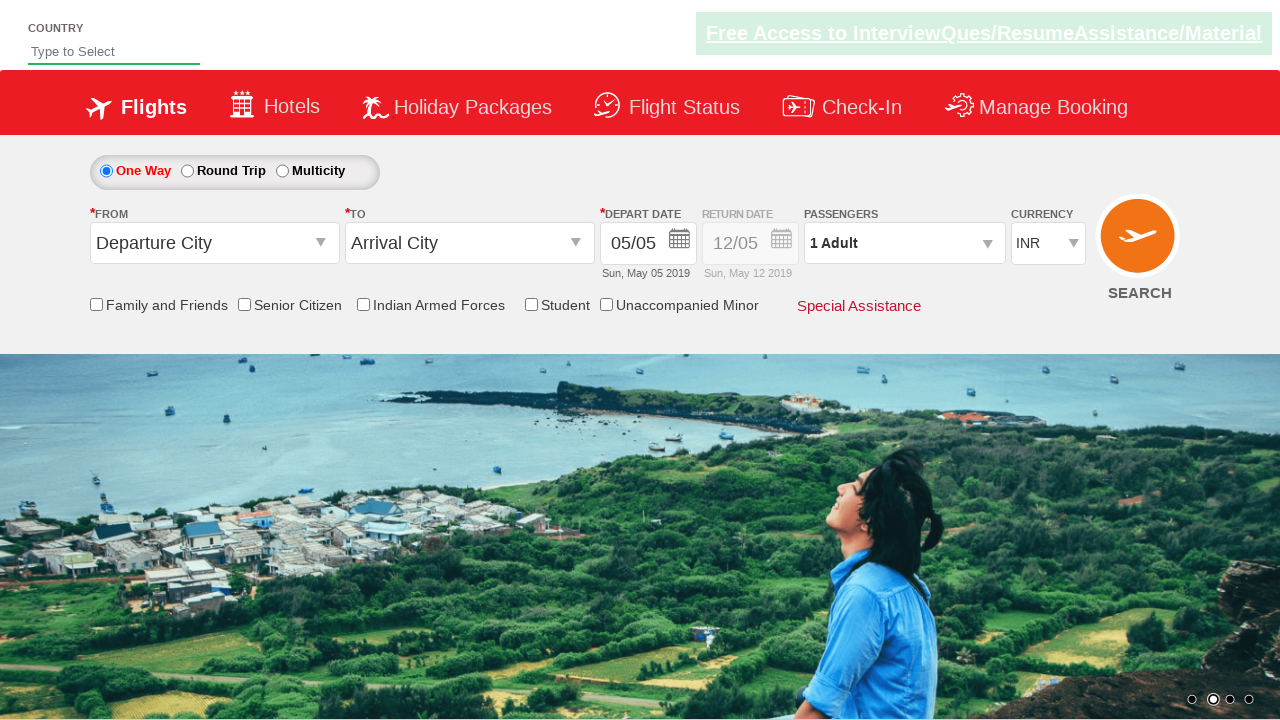

Clicked Senior Citizen Discount checkbox at (244, 304) on input[id*='SeniorCitizenDiscount']
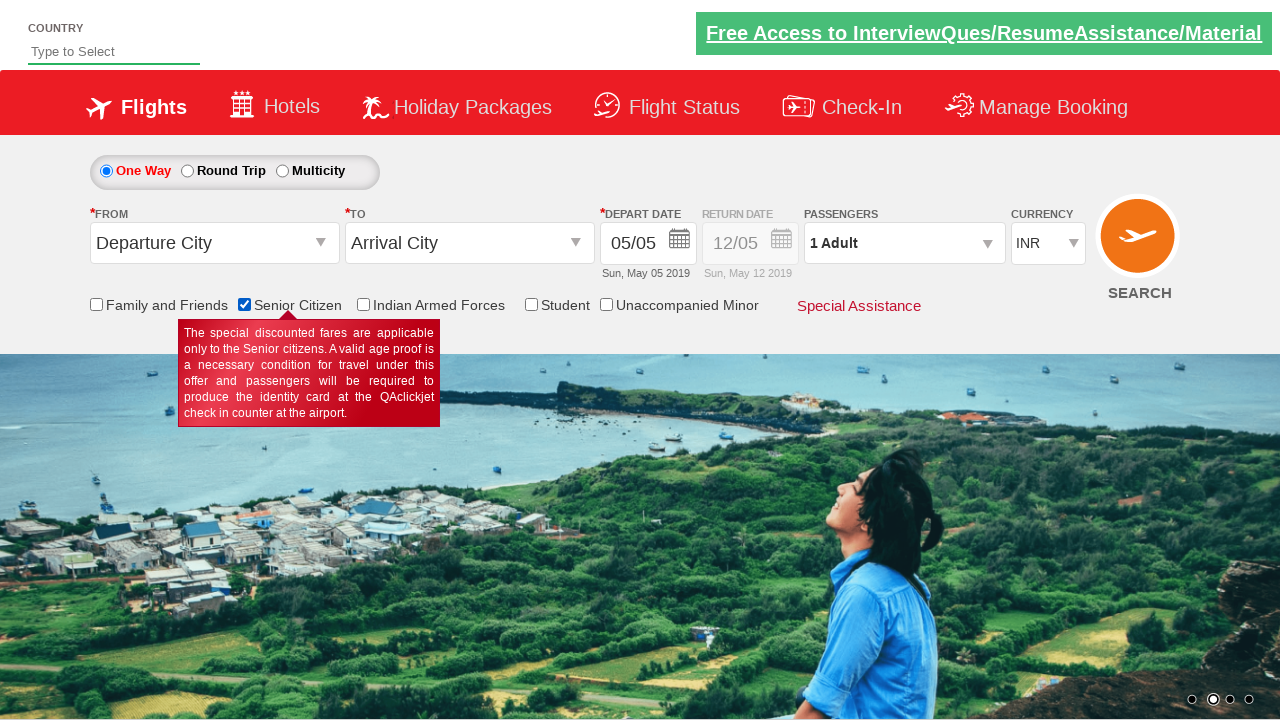

Verified checkbox is now checked after clicking
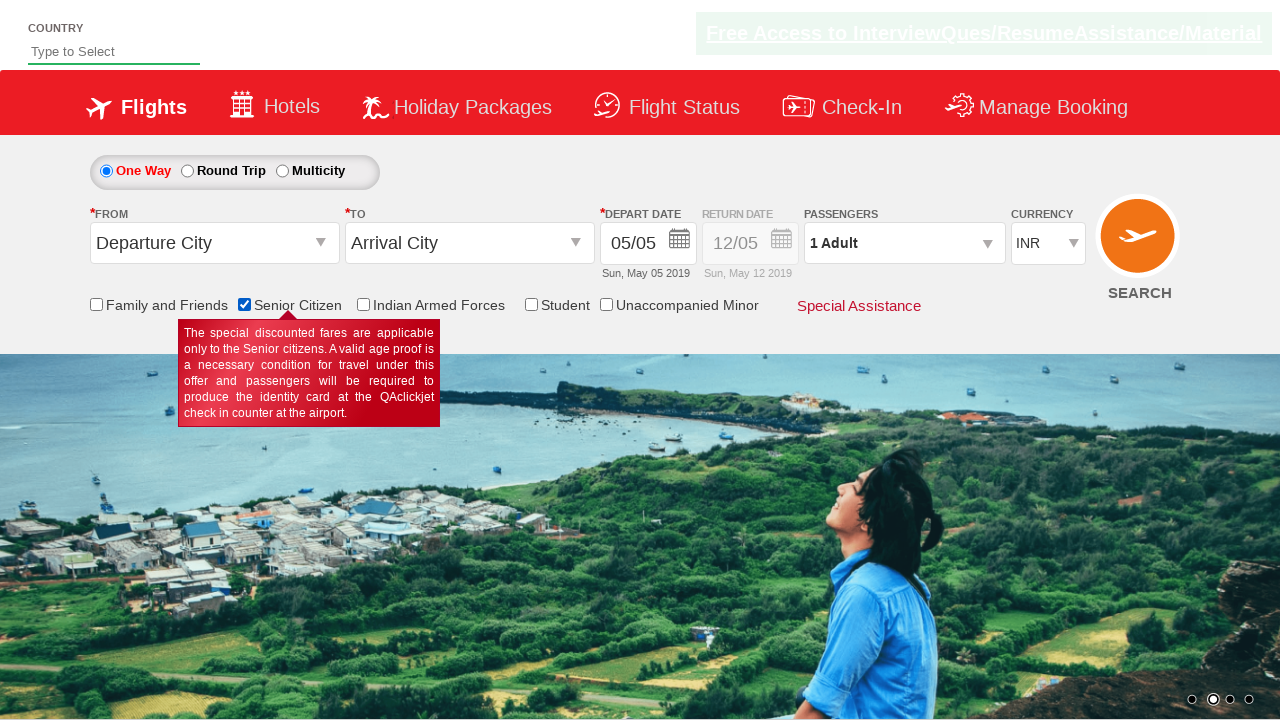

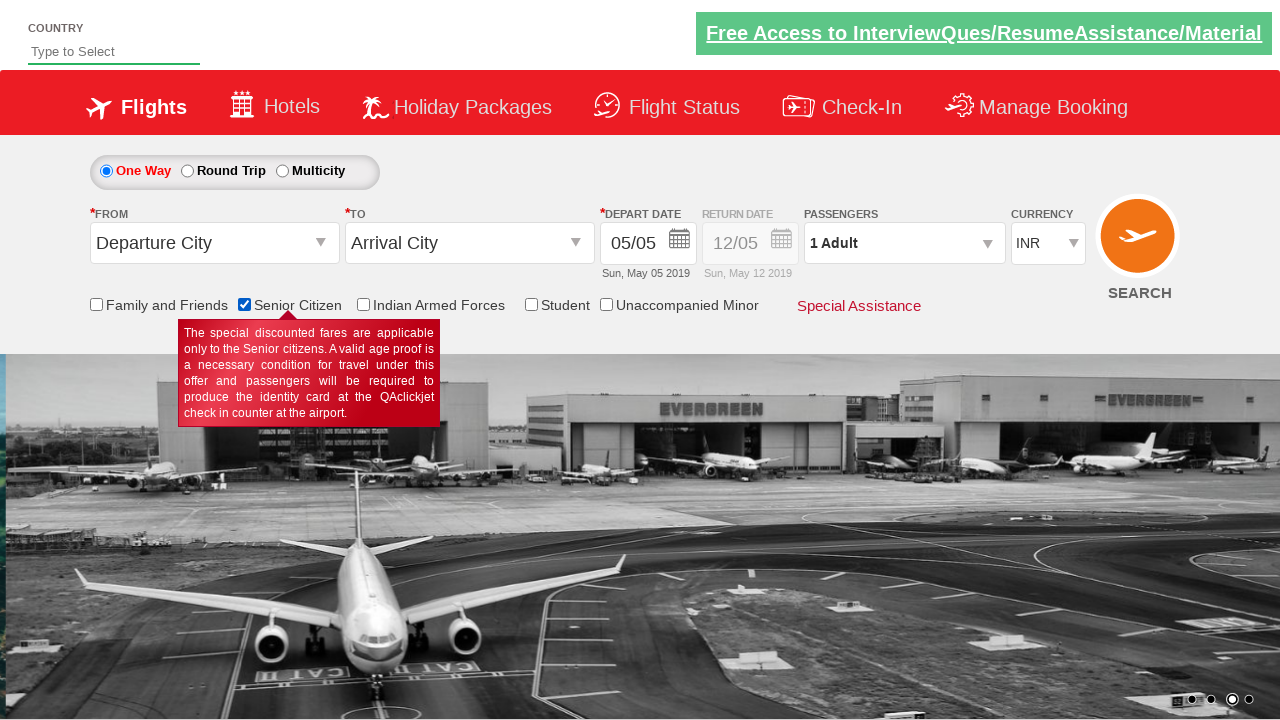